Tests clearing the complete state of all items by checking and unchecking toggle-all

Starting URL: https://demo.playwright.dev/todomvc

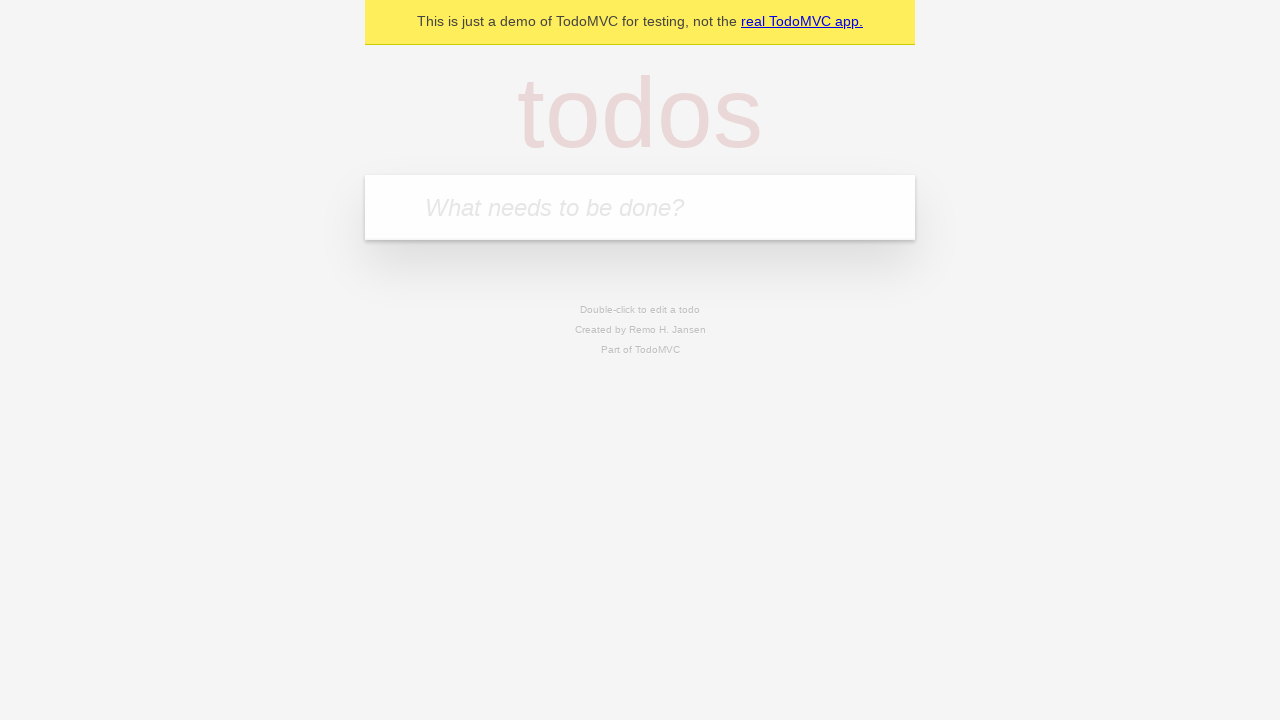

Filled new todo field with 'buy some cheese' on .new-todo
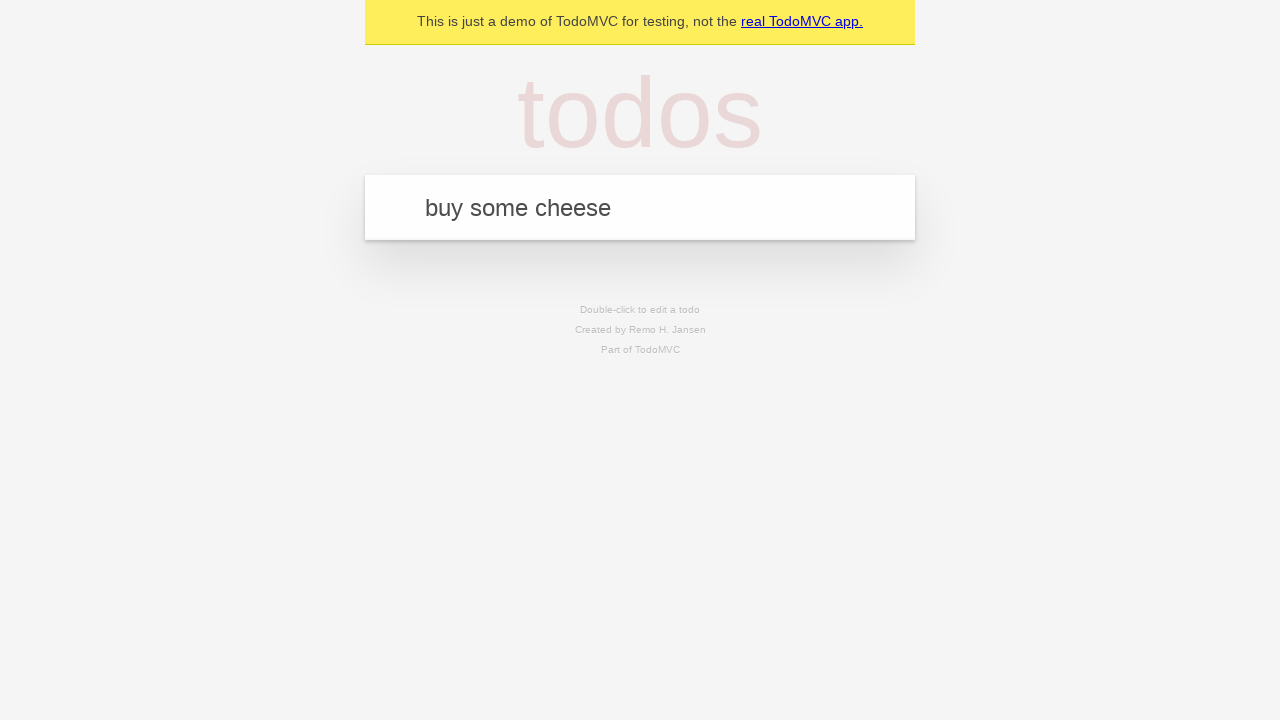

Pressed Enter to create first todo on .new-todo
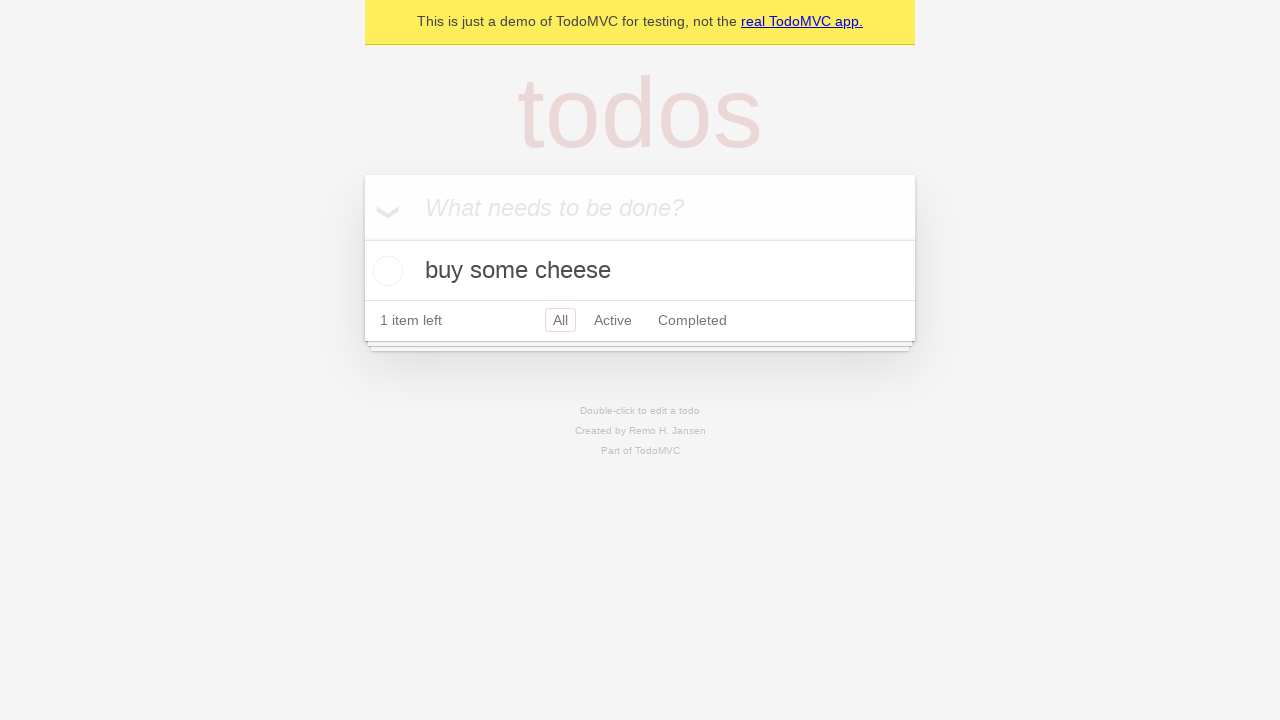

Filled new todo field with 'feed the cat' on .new-todo
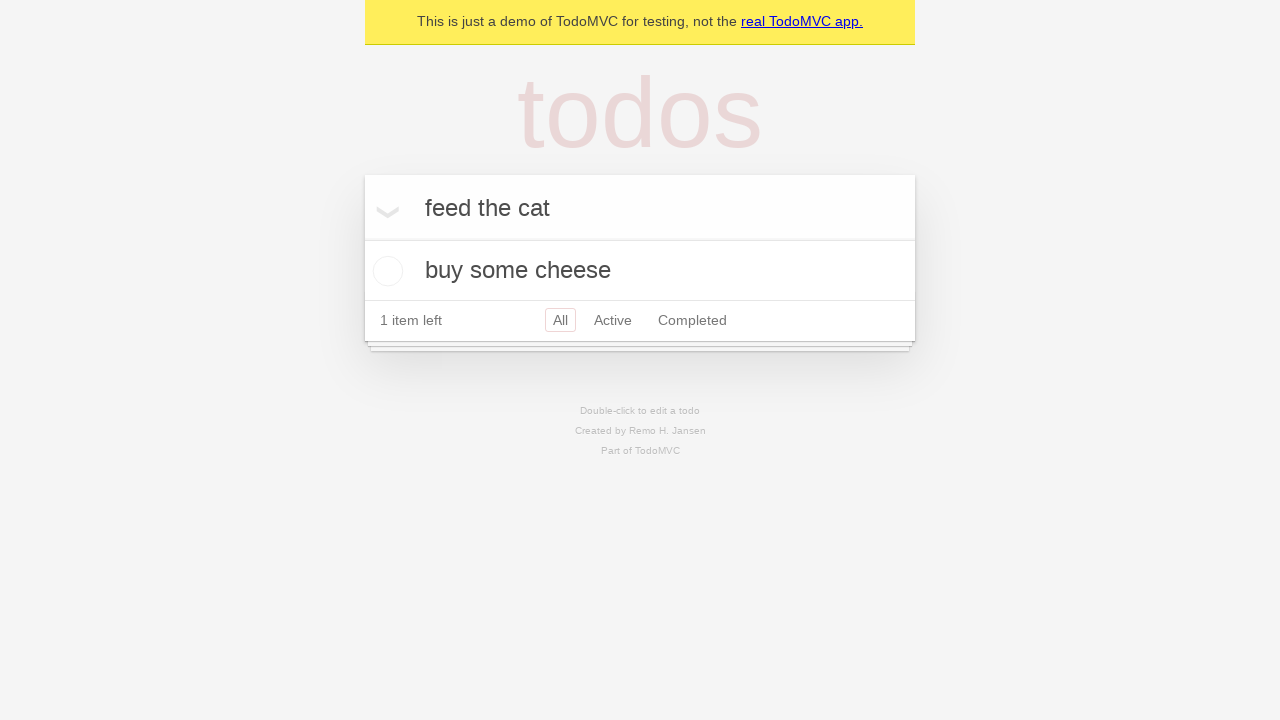

Pressed Enter to create second todo on .new-todo
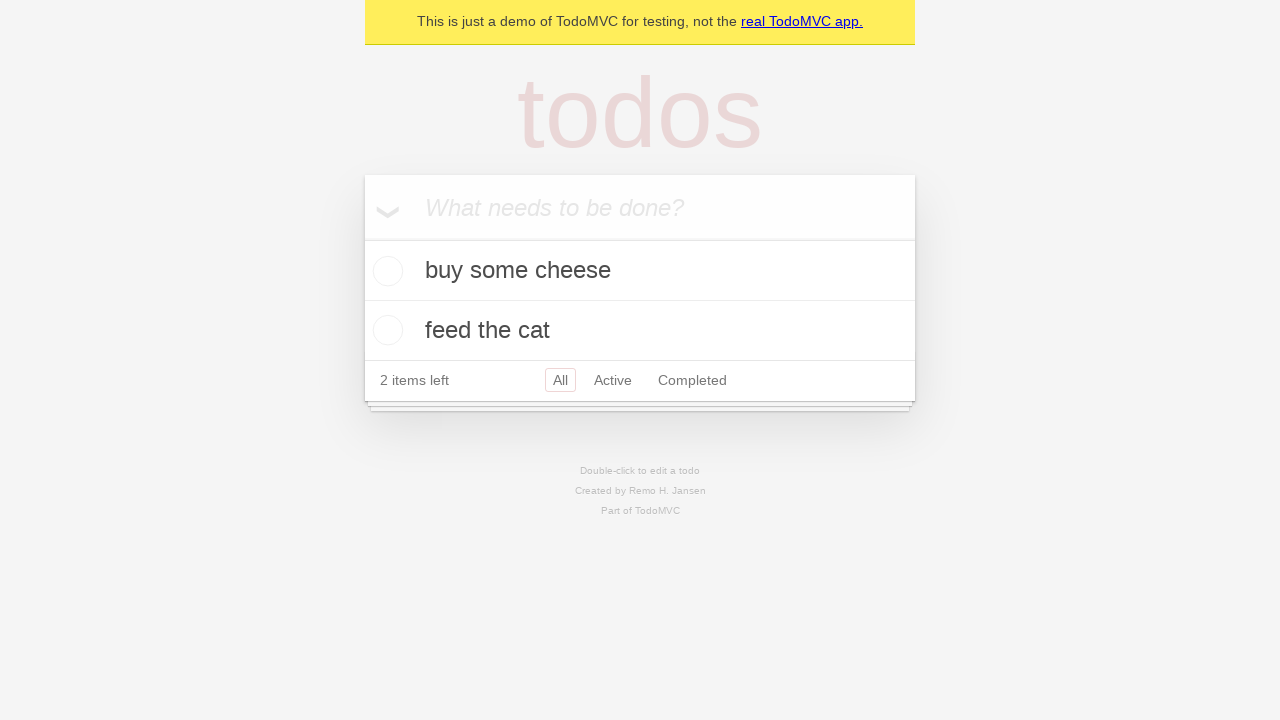

Filled new todo field with 'book a doctors appointment' on .new-todo
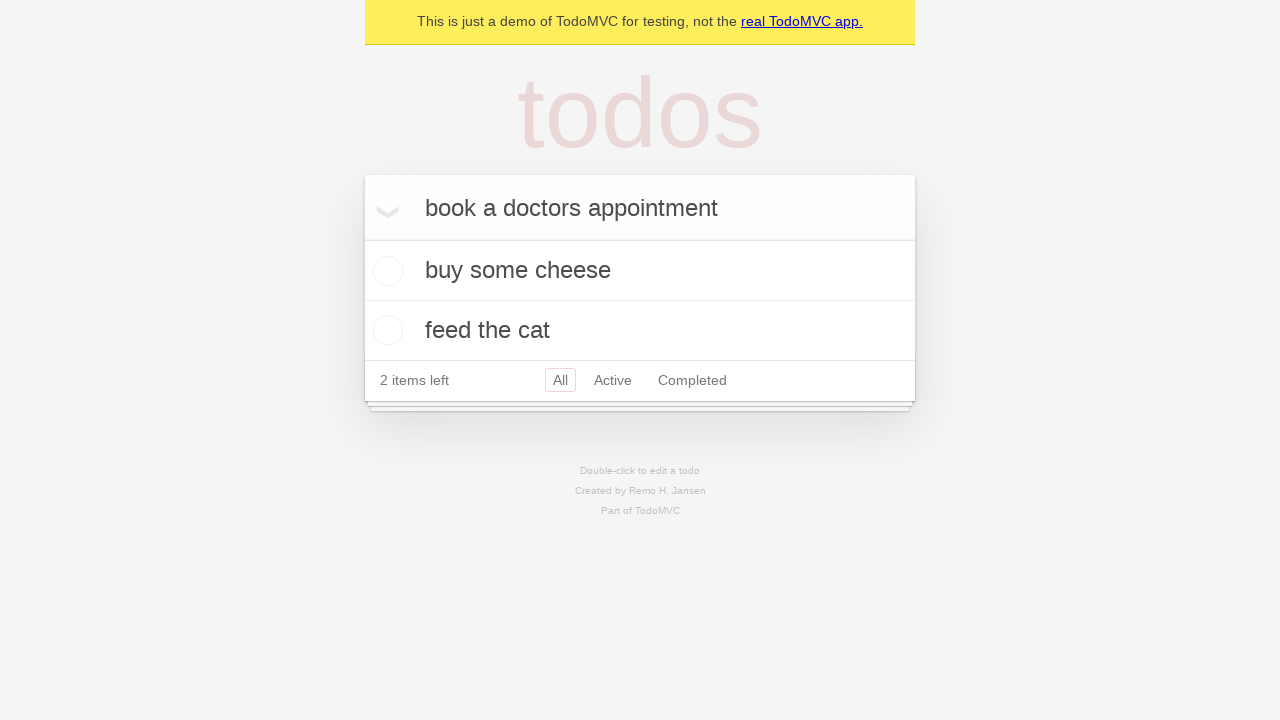

Pressed Enter to create third todo on .new-todo
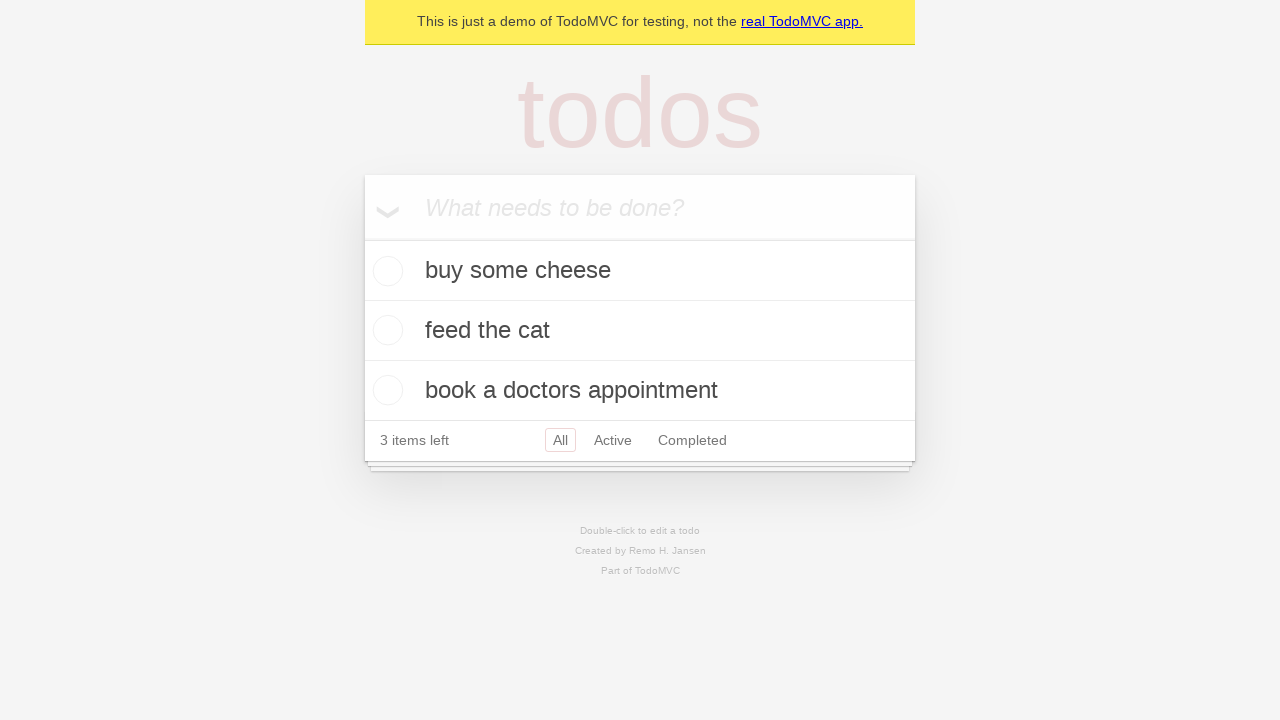

Waited for all three todos to be created
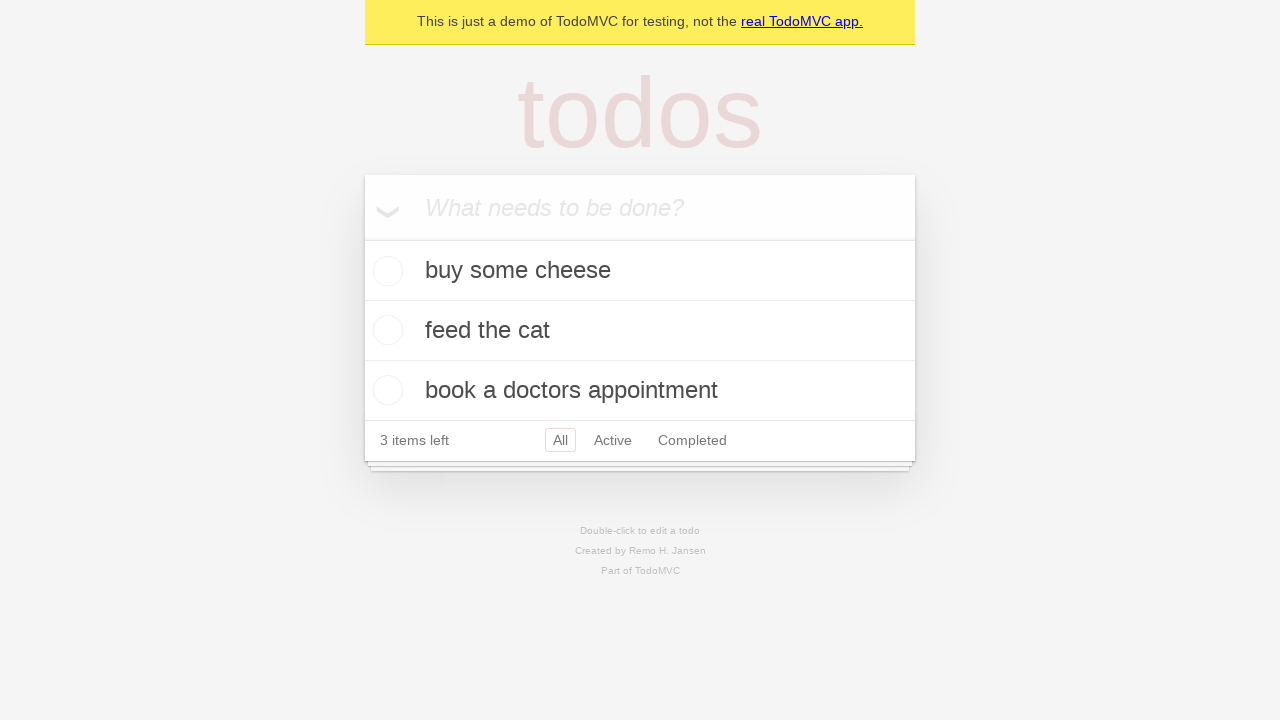

Clicked toggle-all to mark all todos as complete at (362, 238) on .toggle-all
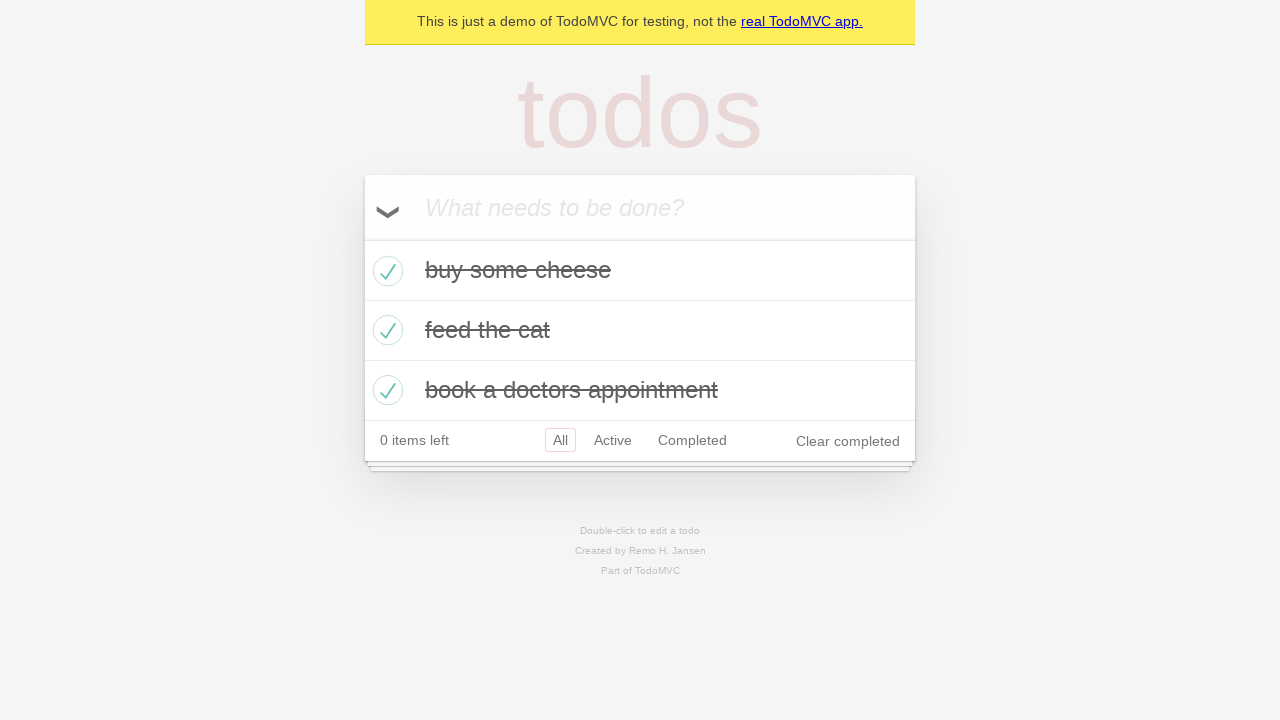

Clicked toggle-all to uncheck all completed todos at (362, 238) on .toggle-all
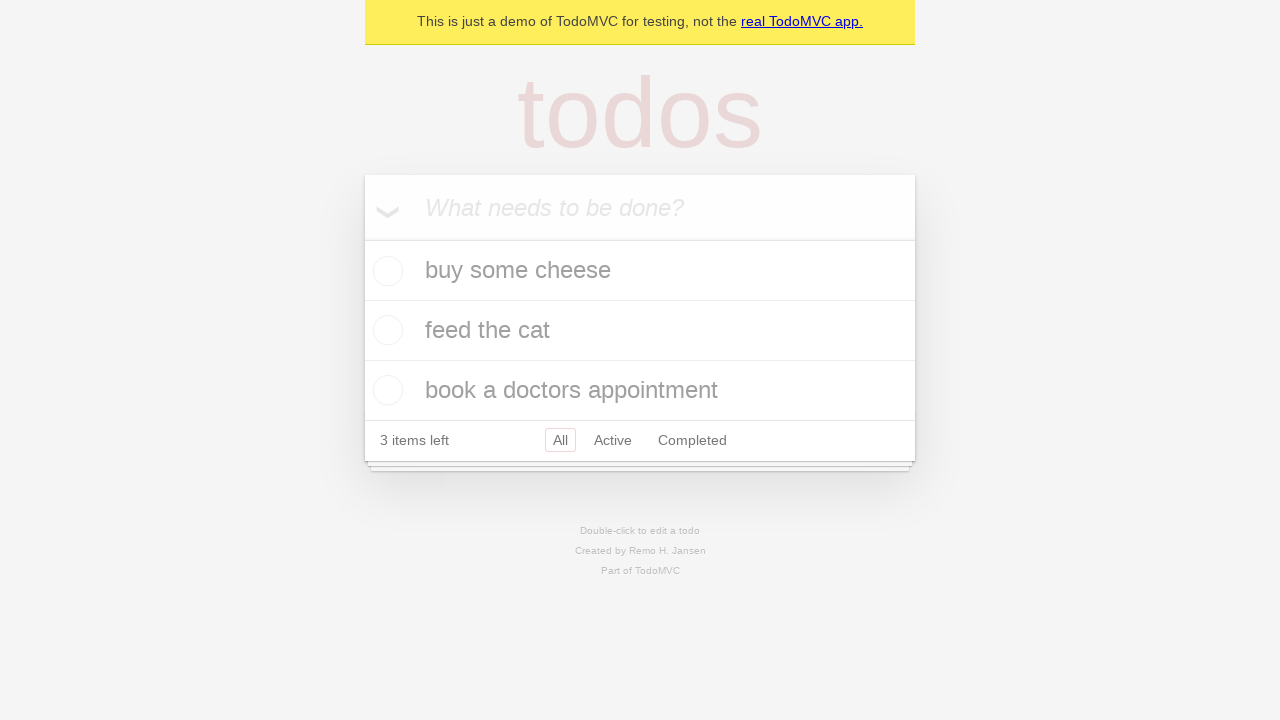

Waited for todos to update to uncompleted state
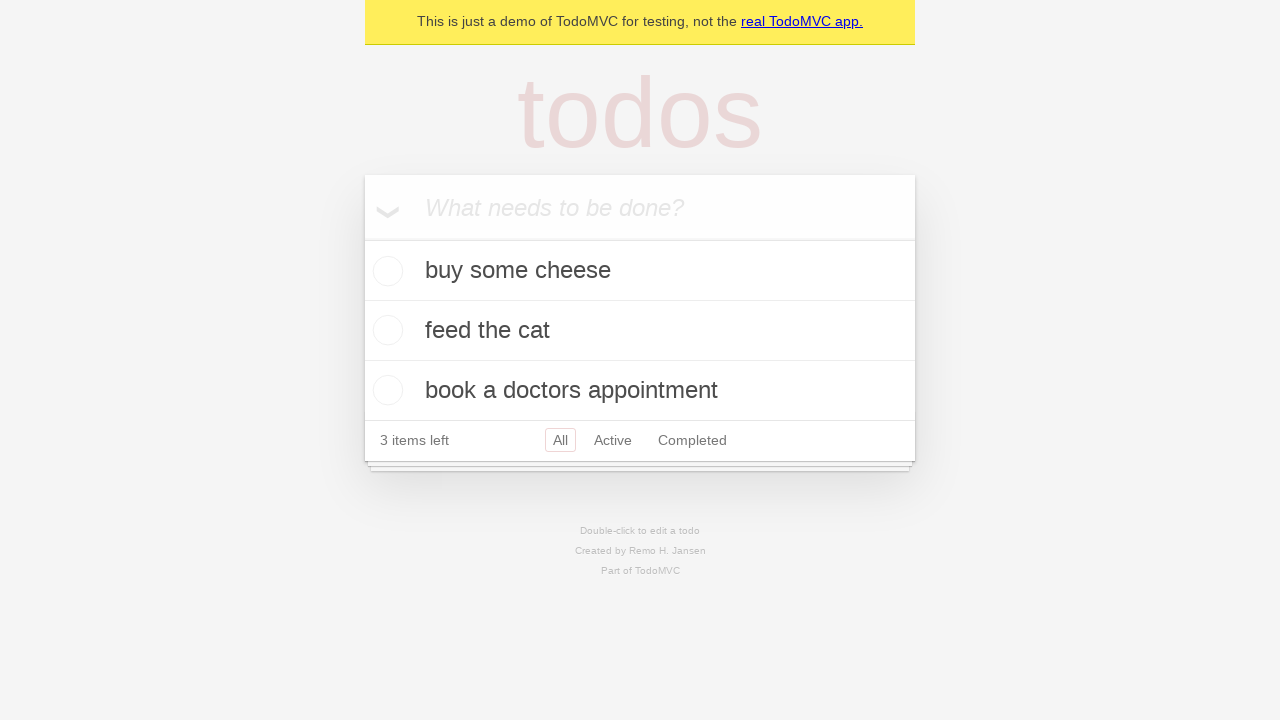

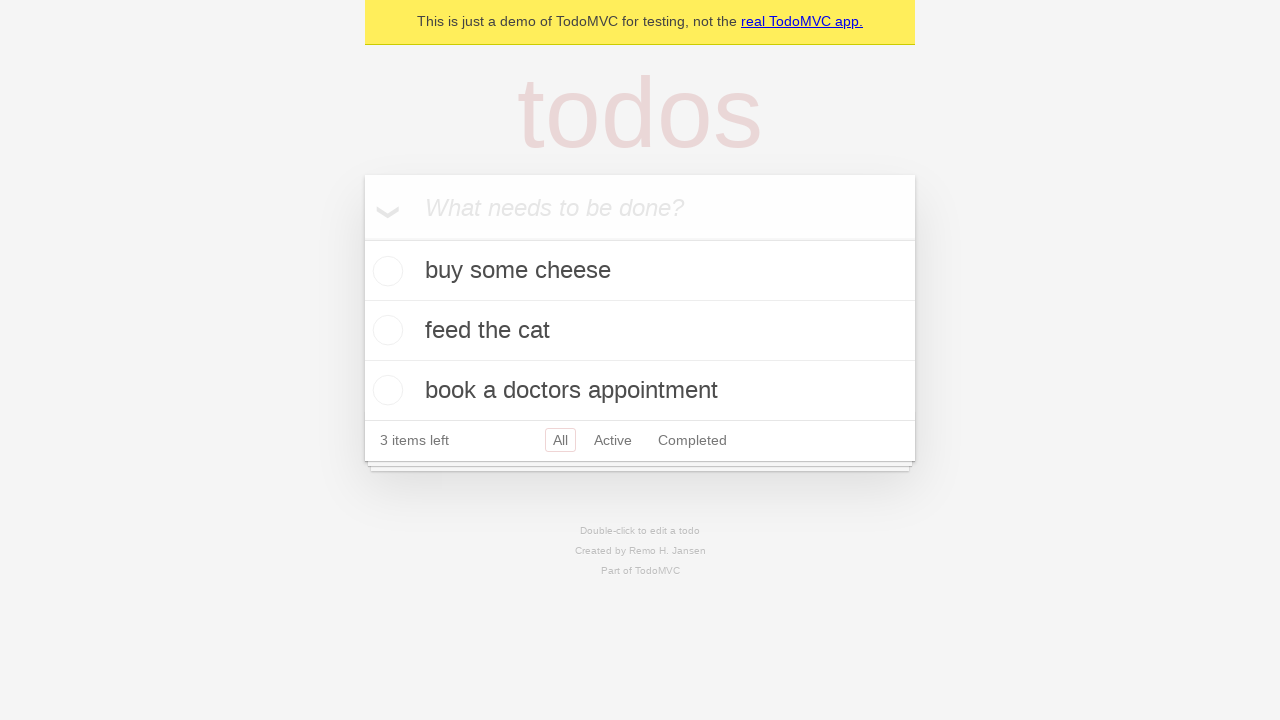